Tests that hovering over the "Hover me to see" input field displays a tooltip

Starting URL: https://demoqa.com/tool-tips

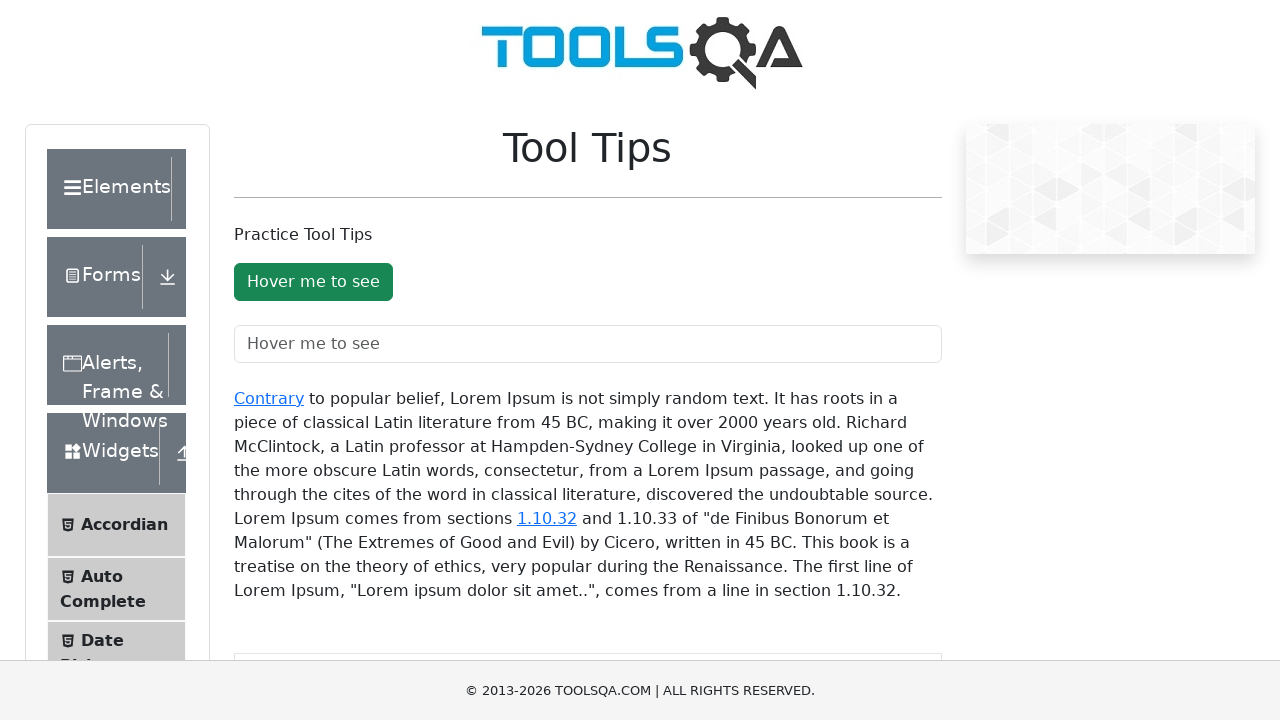

Hovered over 'Hover me to see' input field at (588, 344) on #toolTipTextField
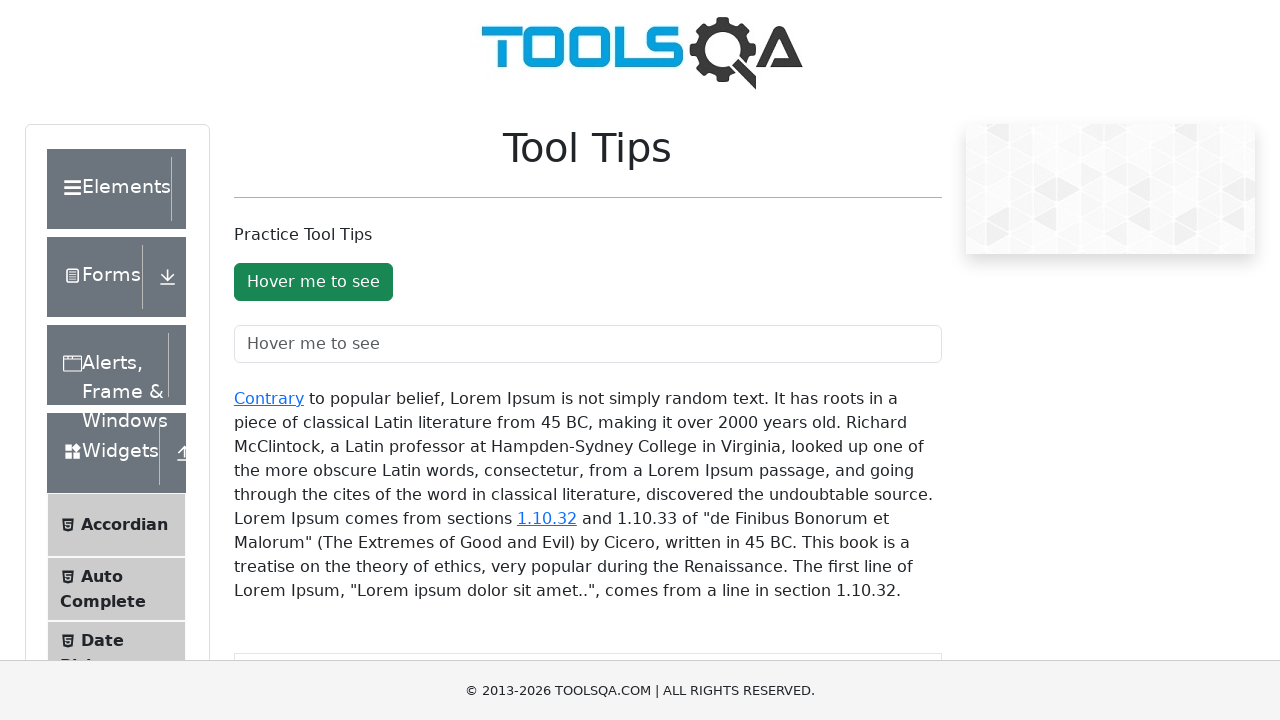

Tooltip appeared and is visible
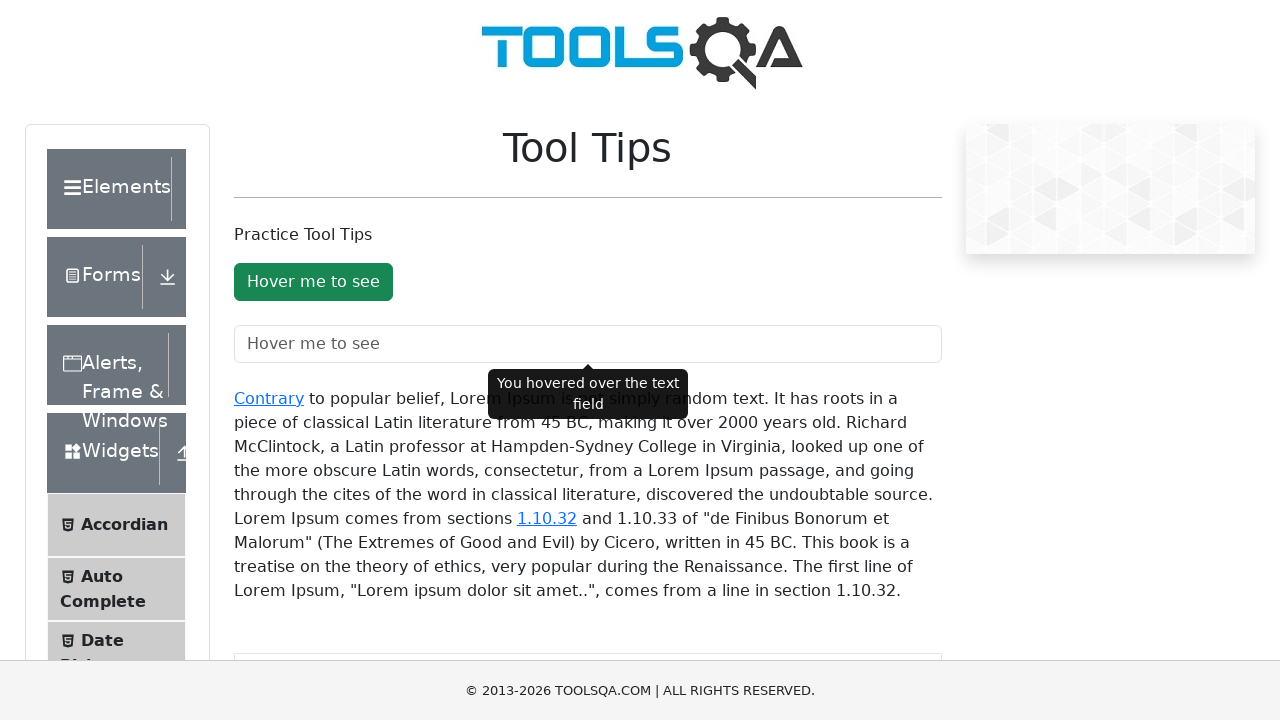

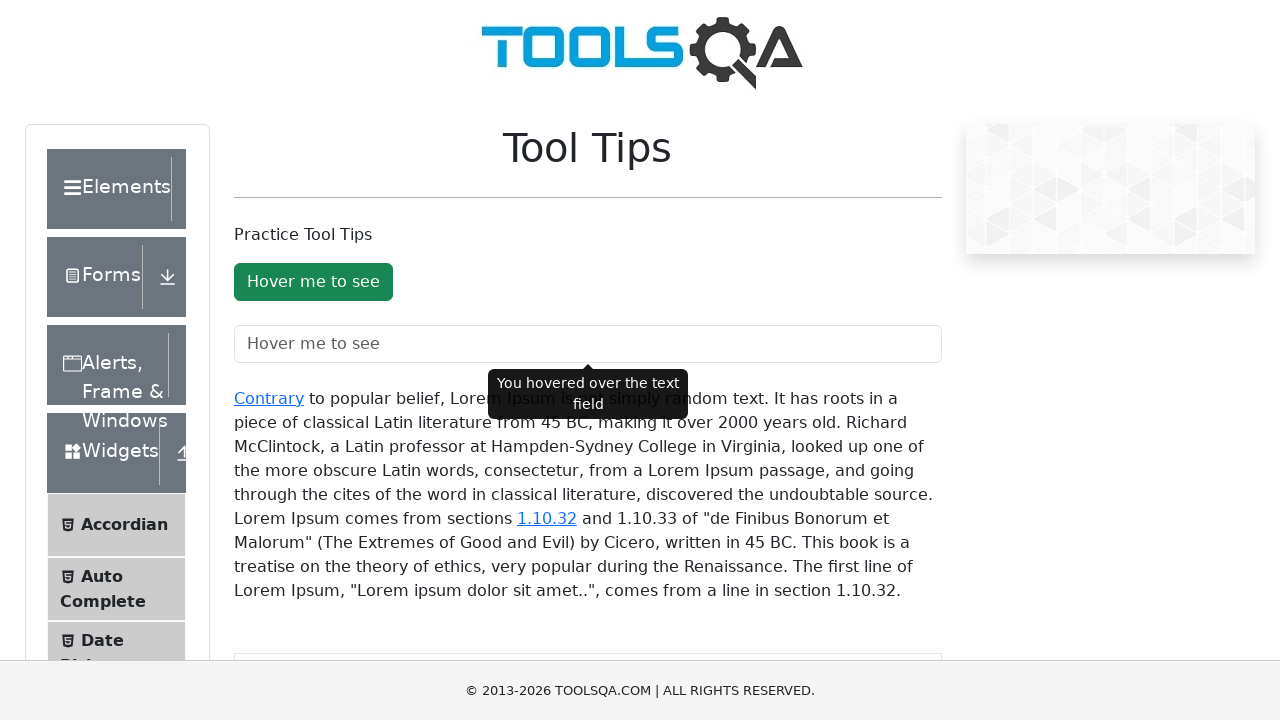